Fills in two different sum input fields on a form using different selectors

Starting URL: http://92.51.36.108:7777/top.academy/xpath/v01/

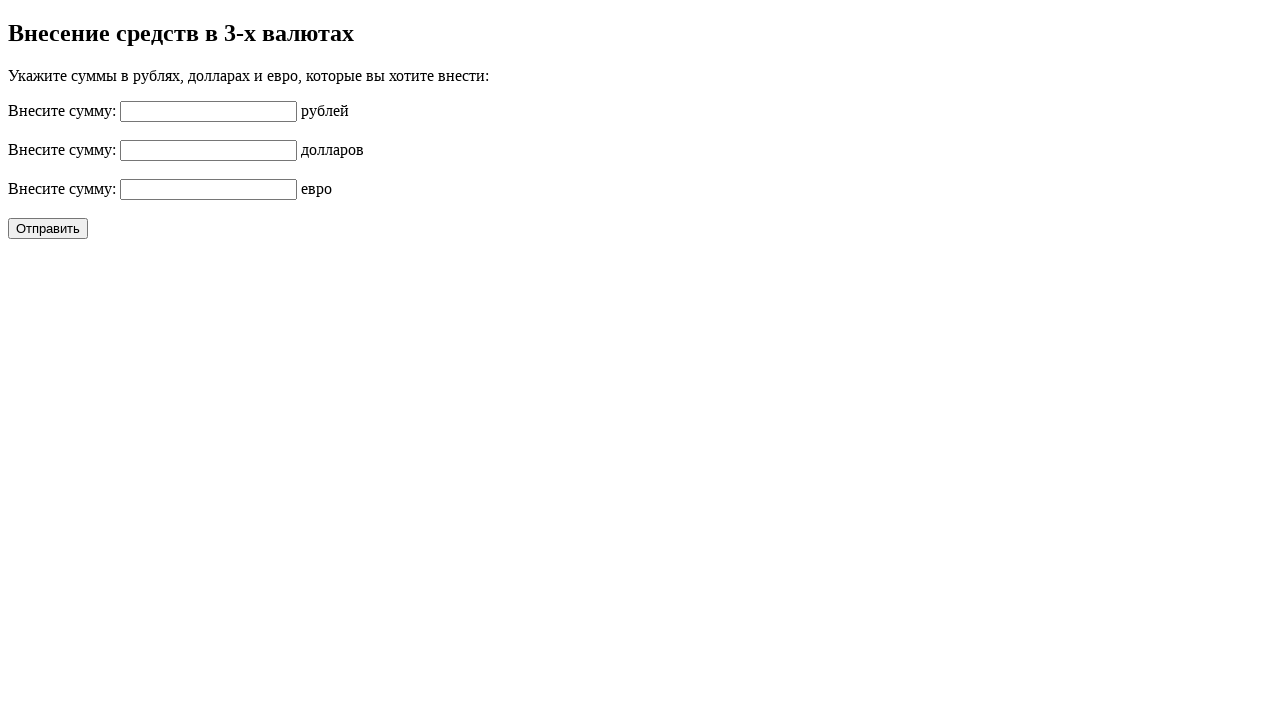

Filled second sum input field with '100' using xpath selector on (//input[@name='sum'])[2]
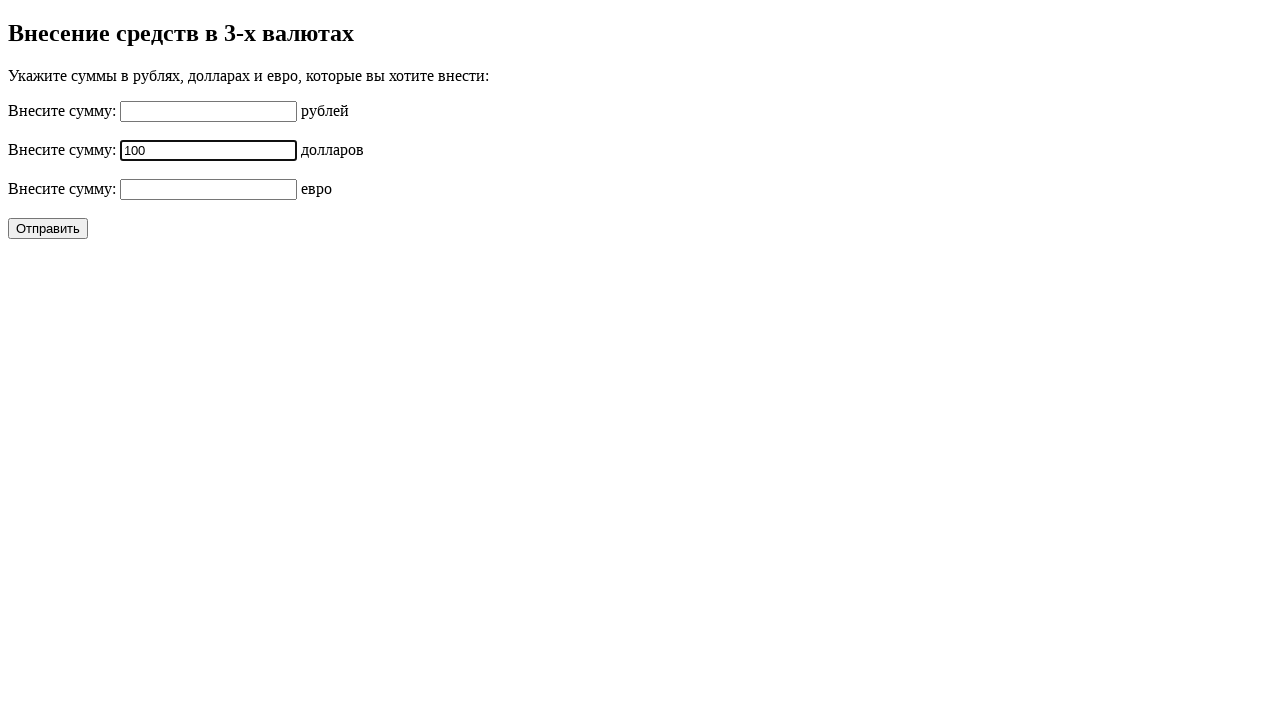

Filled first sum input field with '333' using CSS selector on input[name='sum'] >> nth=0
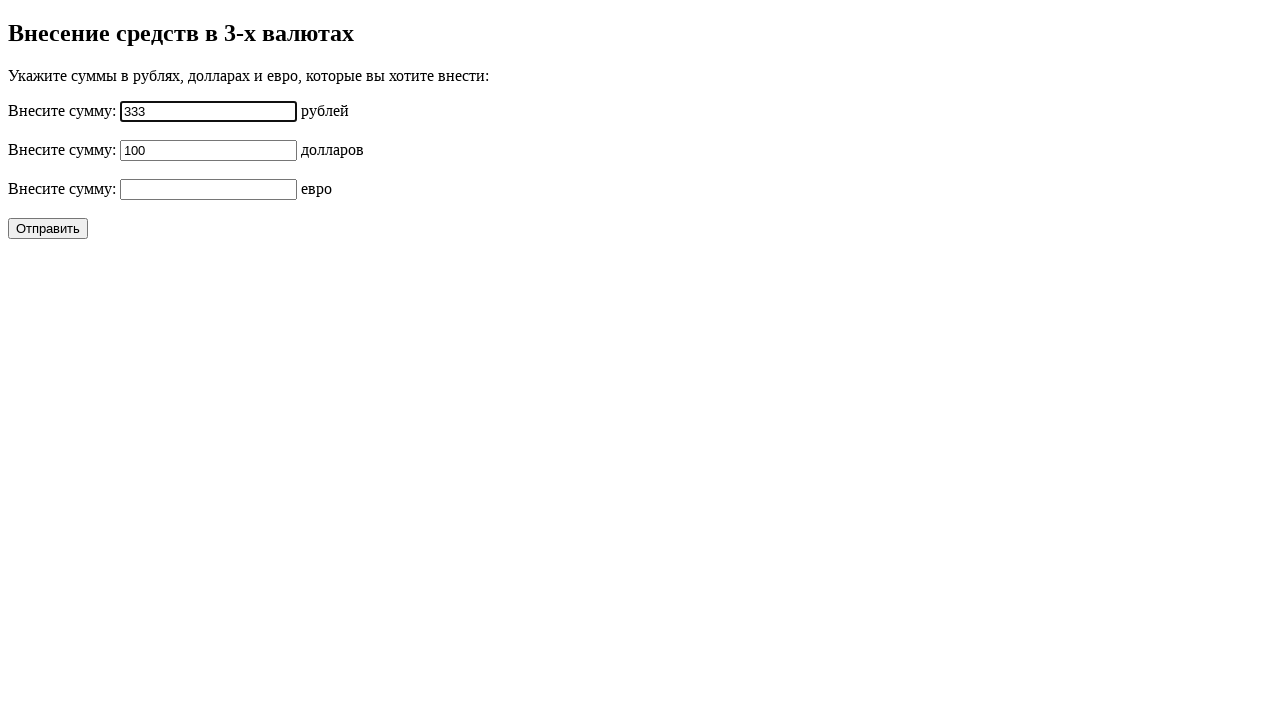

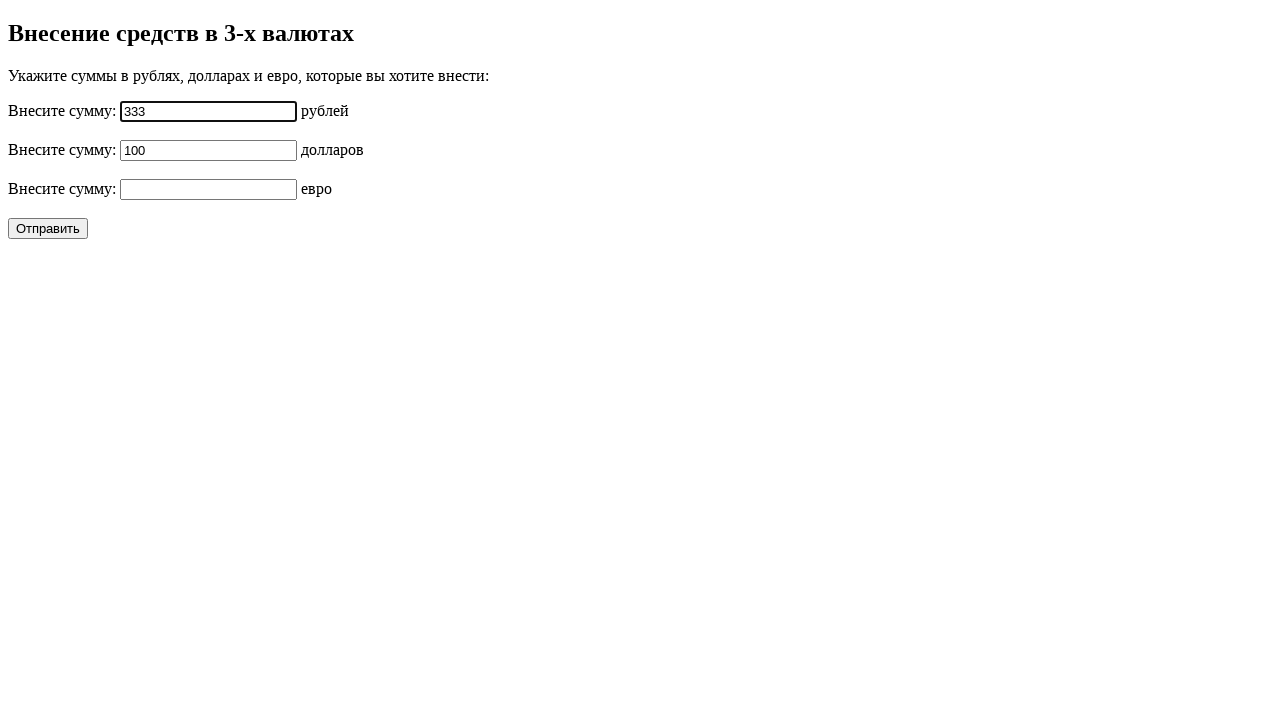